Tests gender-based checkbox selection on a table by iterating through rows and clicking checkboxes for male entries in column 3, and clicking elements in column 2 for other genders.

Starting URL: https://vins-udemy.s3.amazonaws.com/java/html/java8-stream-table.html

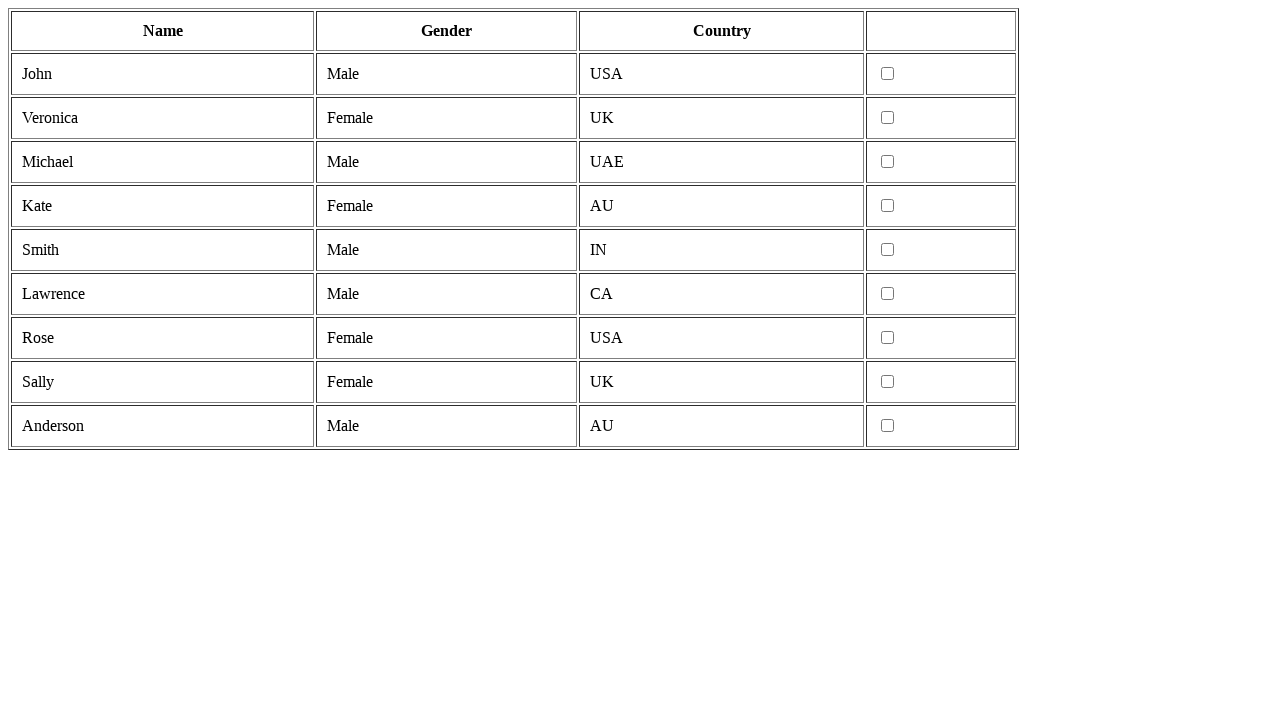

Waited for table rows to load
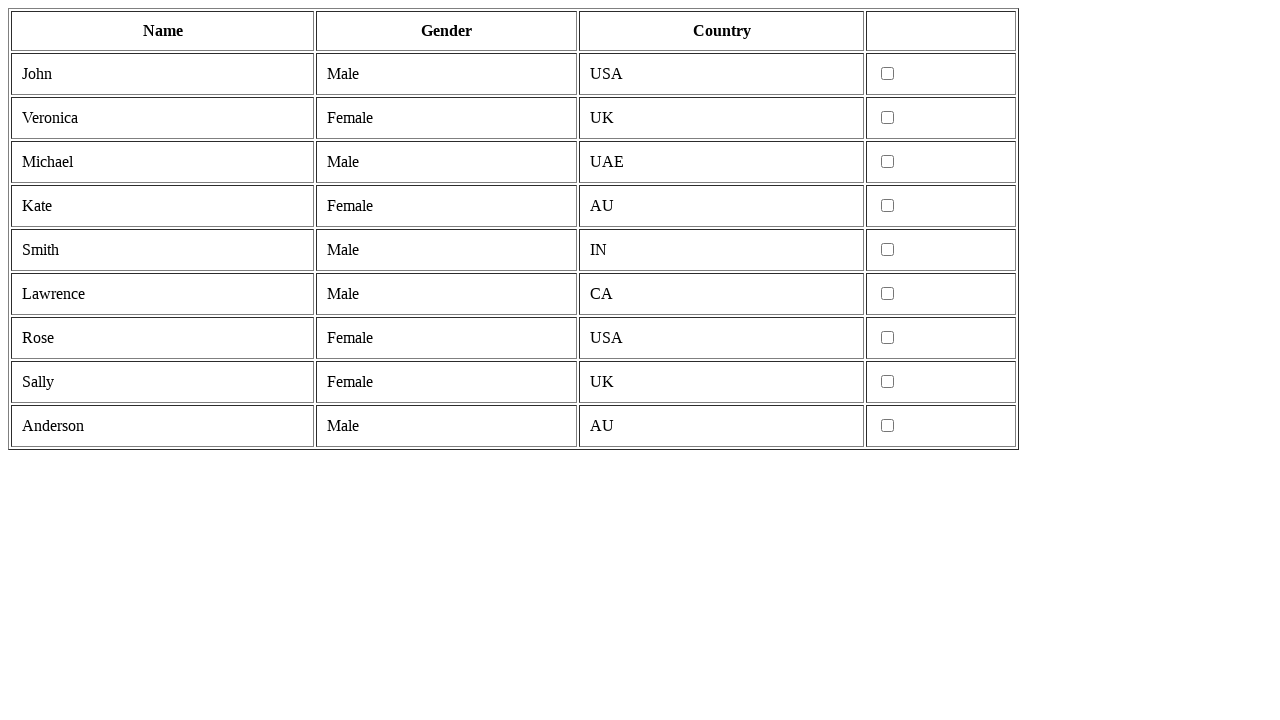

Retrieved all table rows from DOM
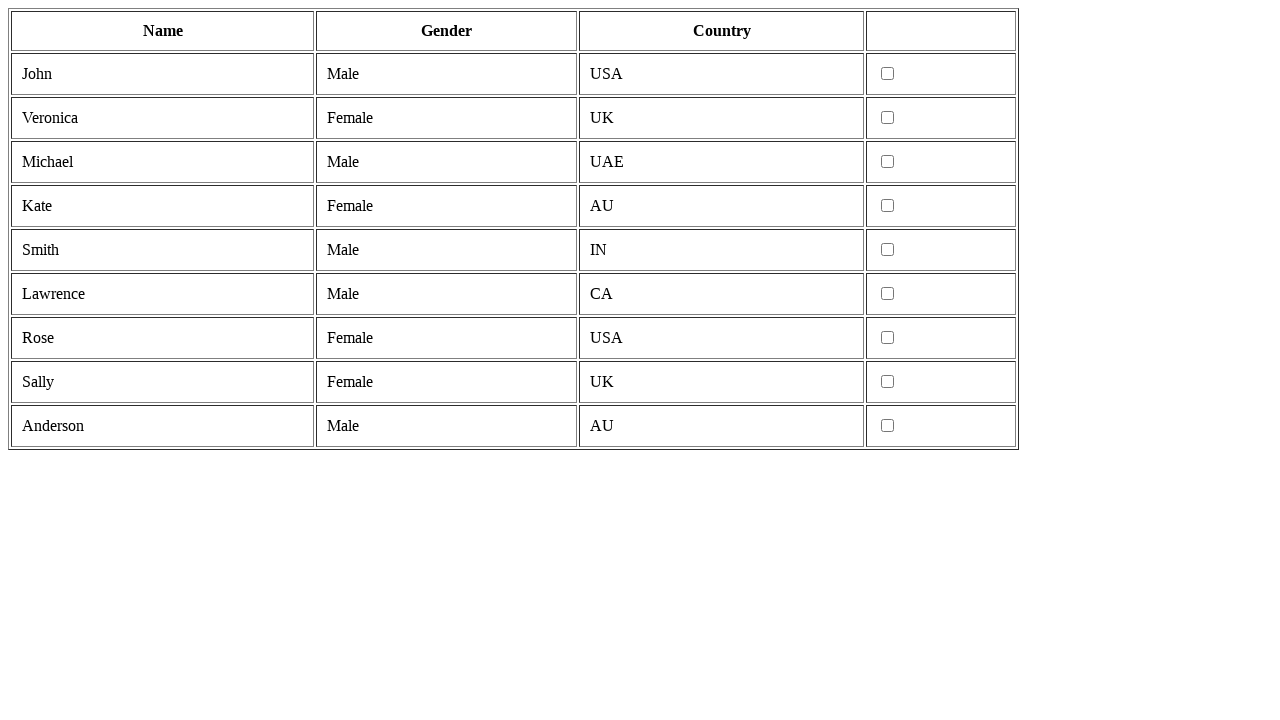

Clicked checkbox for Male entry in row
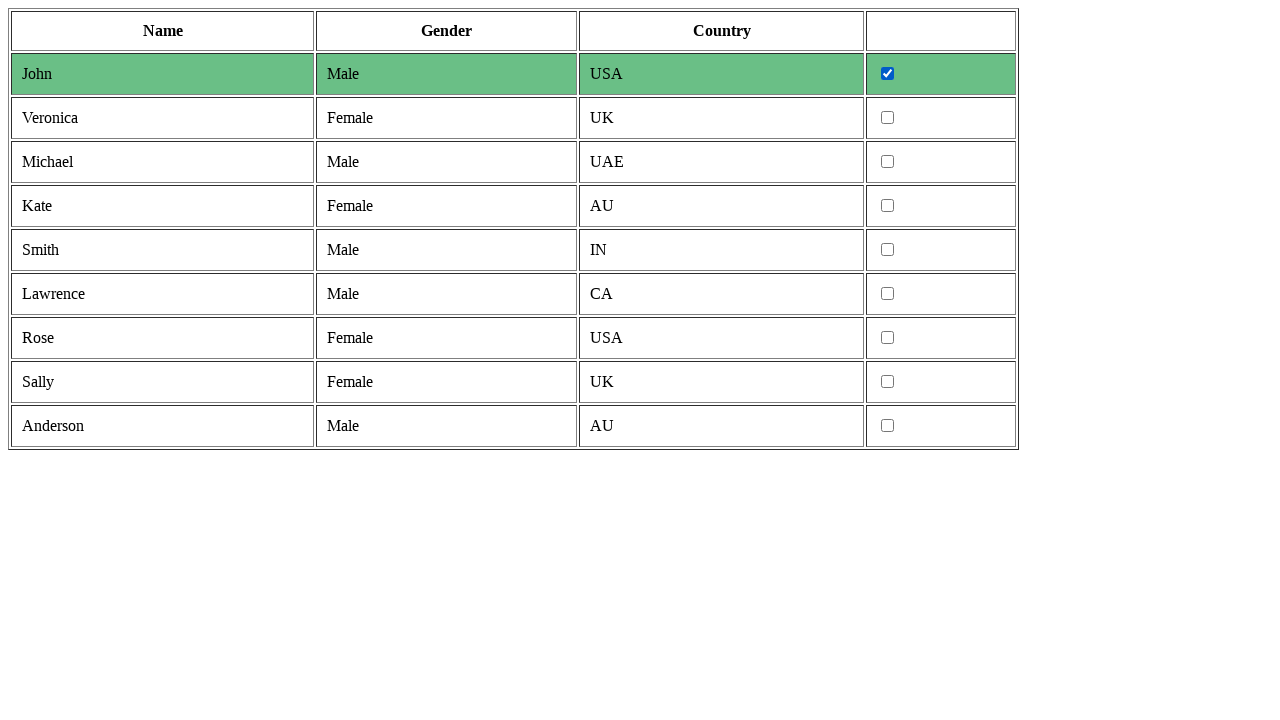

Clicked column 2 element for Female entry
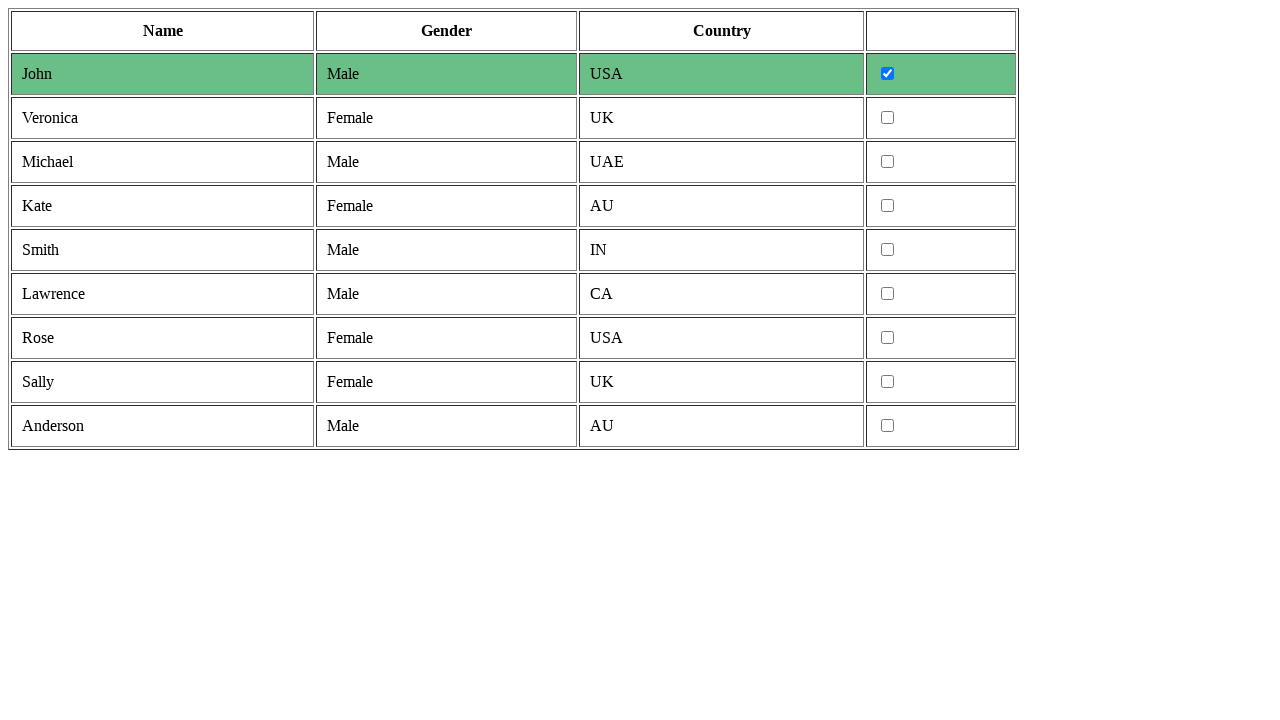

Clicked checkbox for Male entry in row
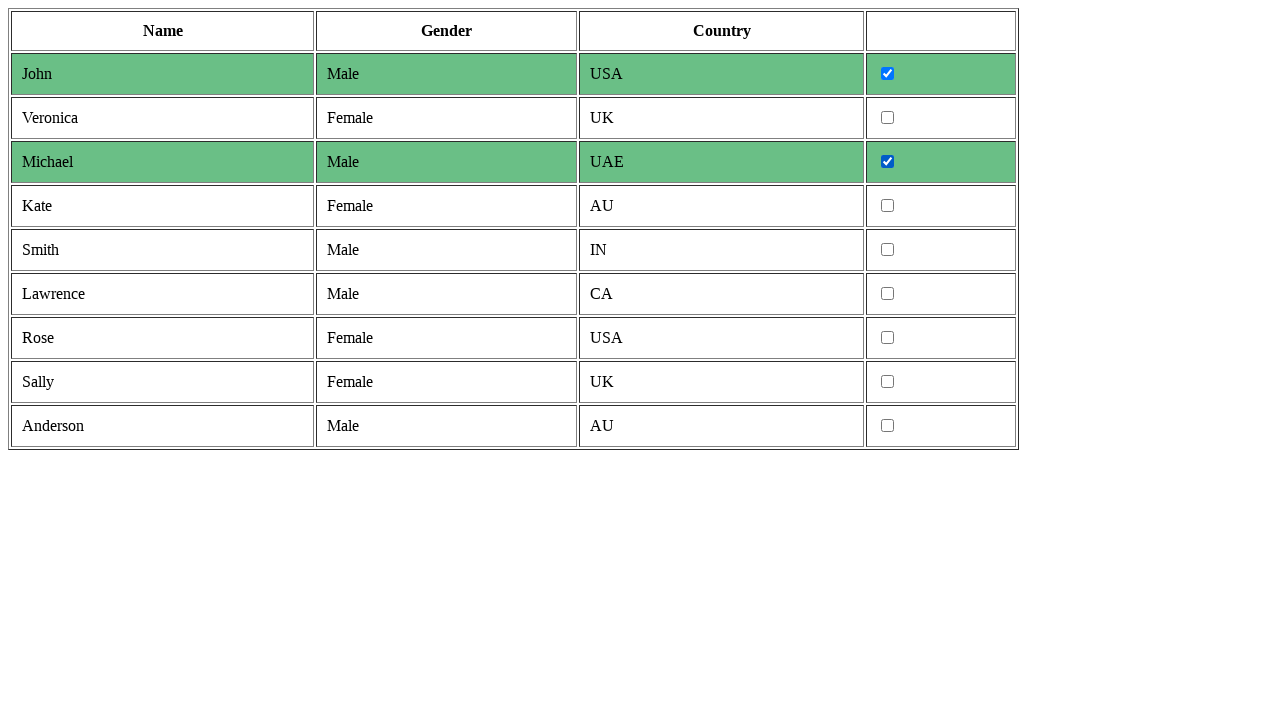

Clicked column 2 element for Female entry
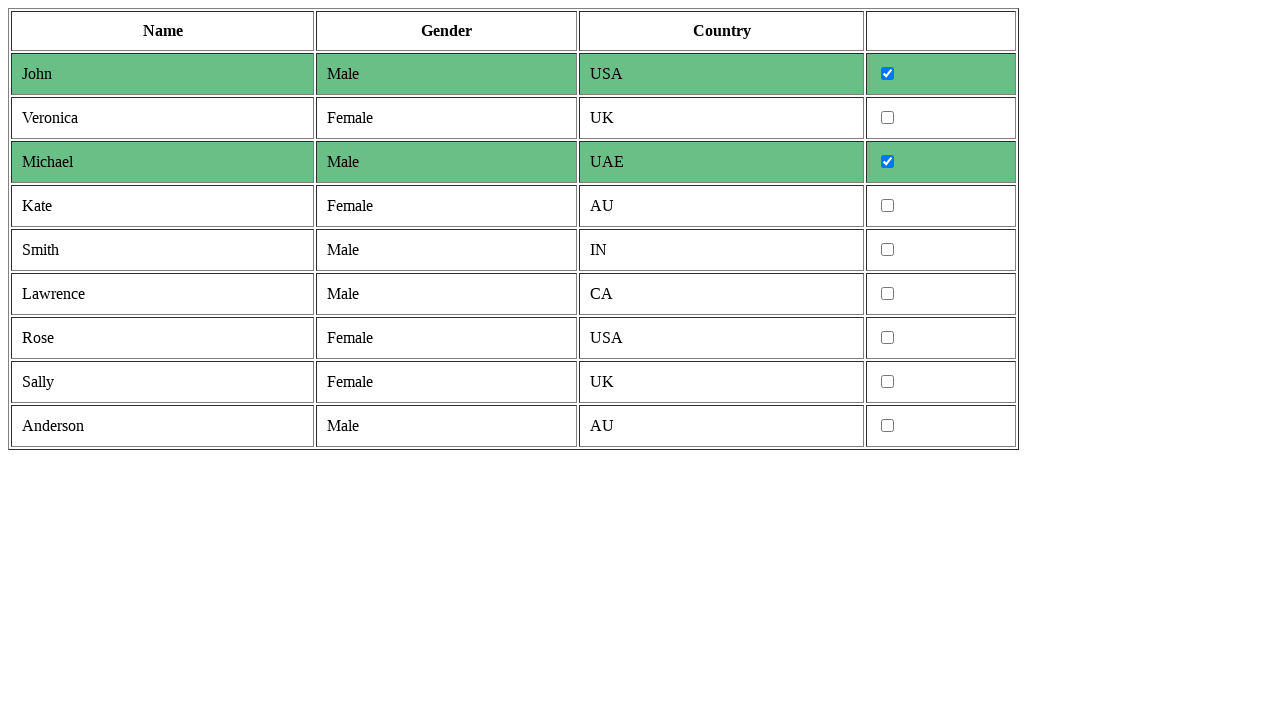

Clicked checkbox for Male entry in row
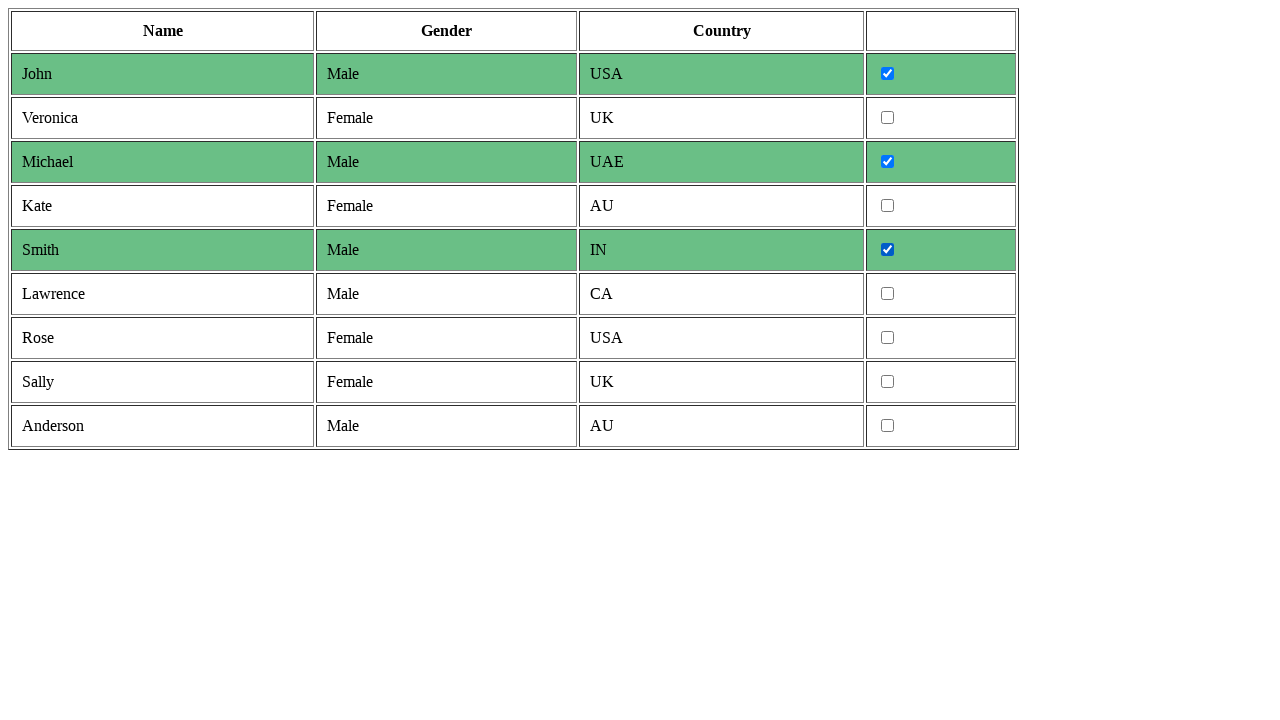

Clicked checkbox for Male entry in row
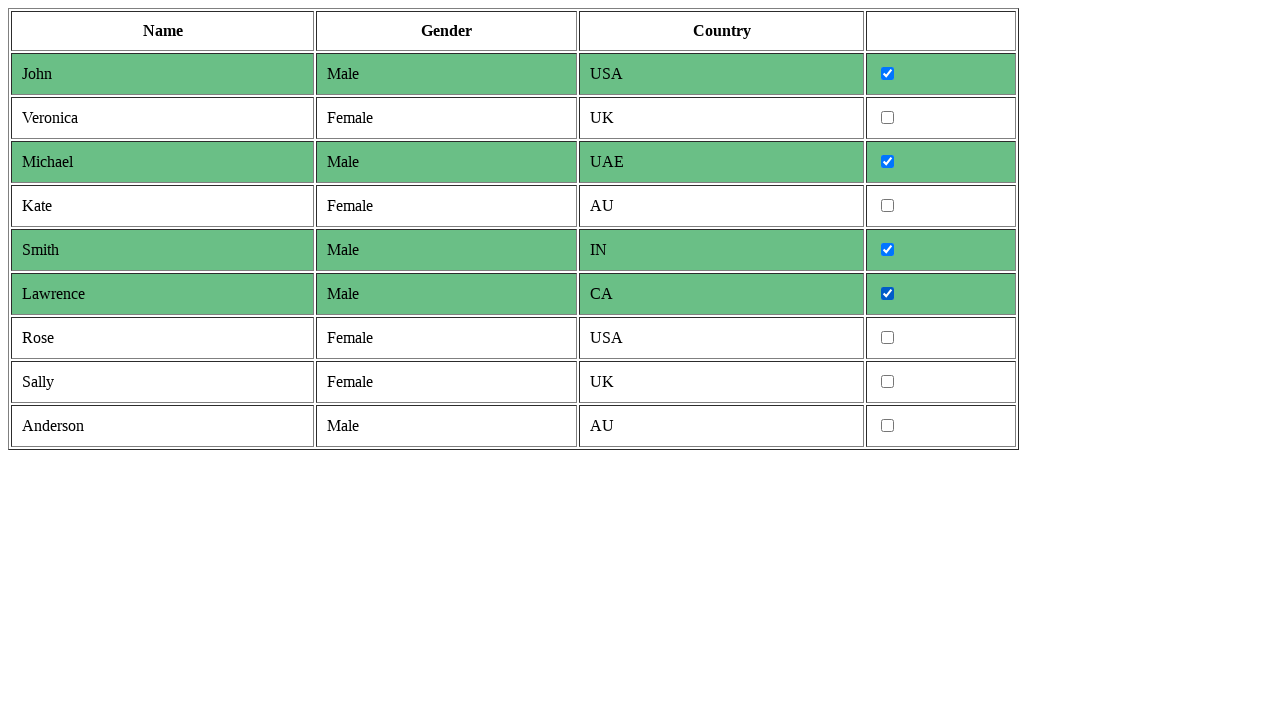

Clicked column 2 element for Female entry
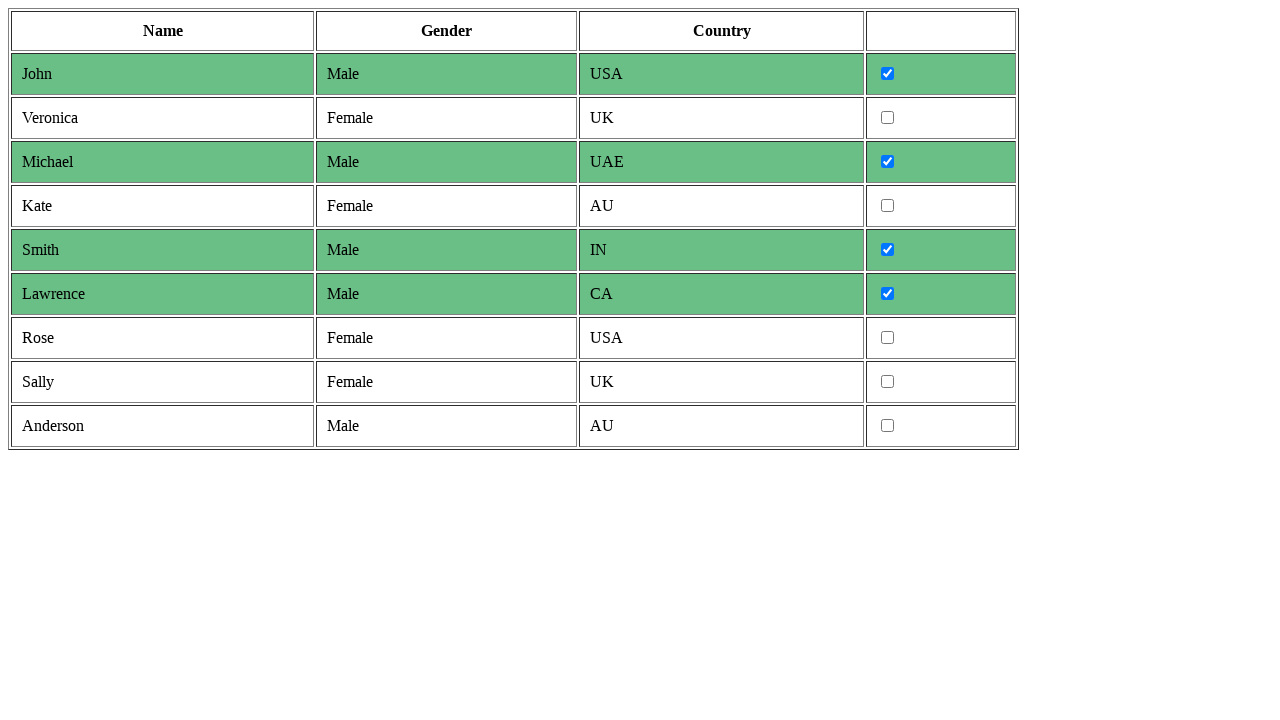

Clicked column 2 element for Female entry
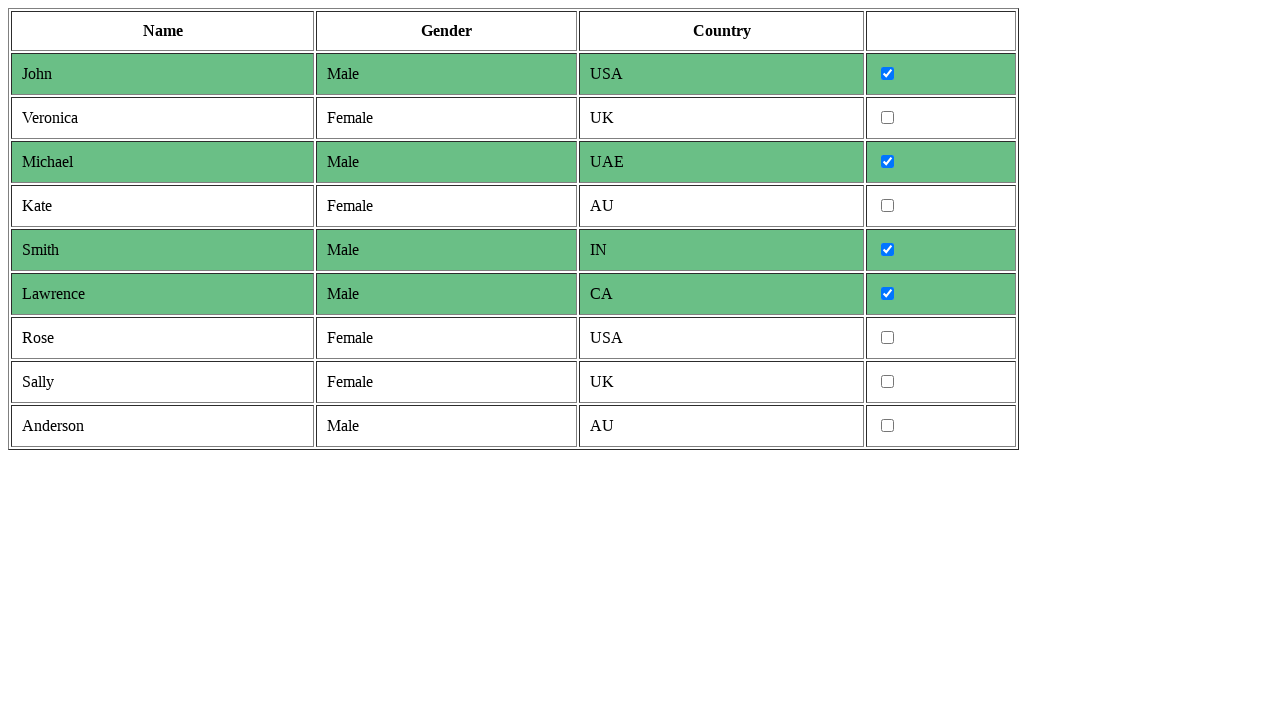

Clicked checkbox for Male entry in row
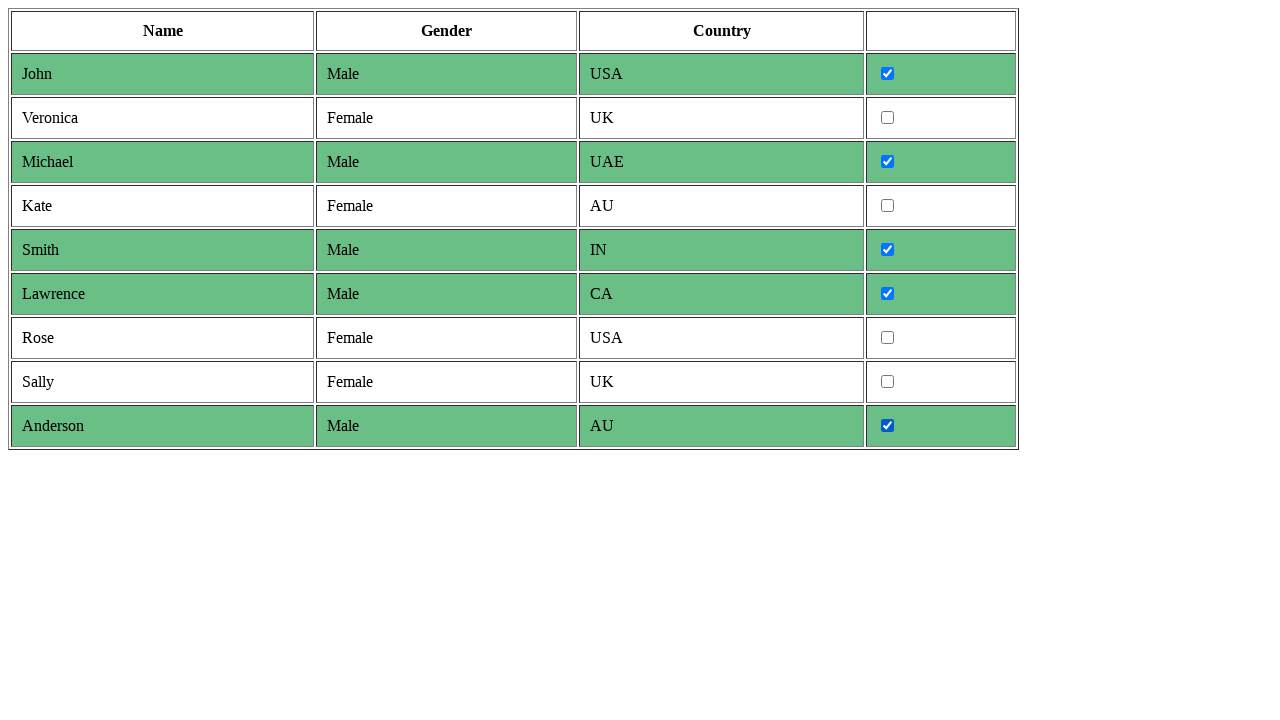

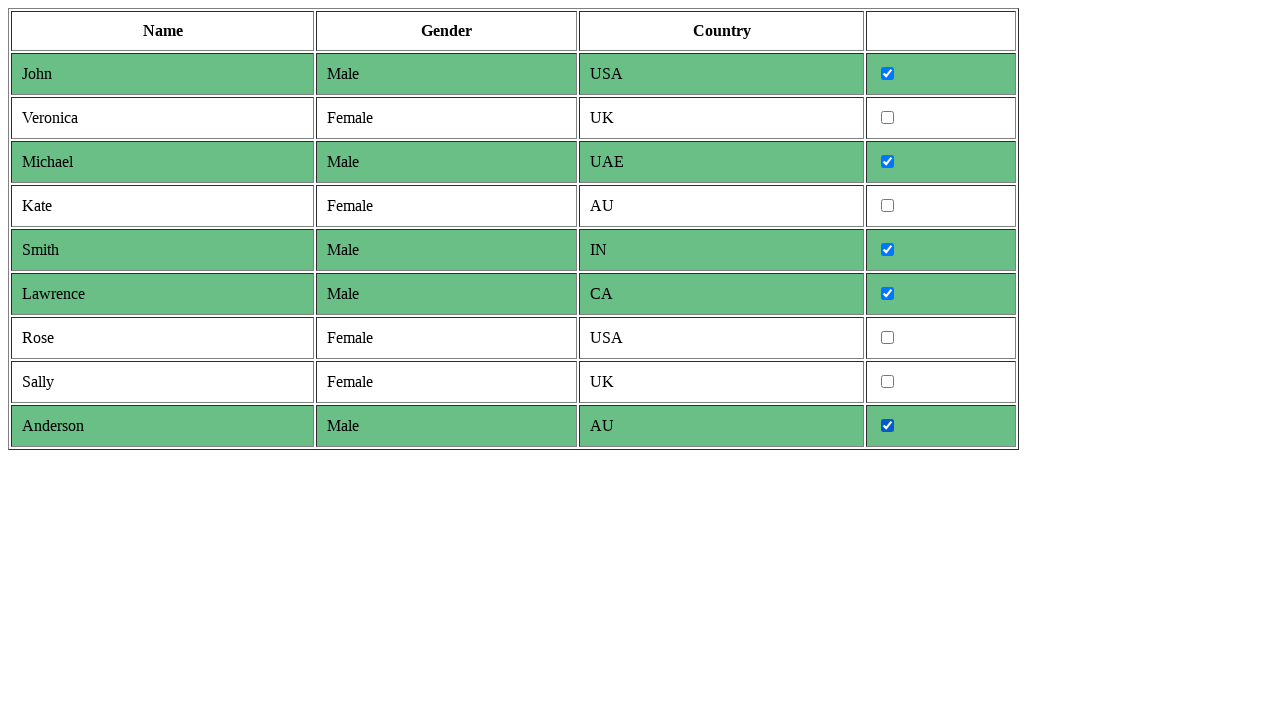